Tests drag-and-drop functionality on the jQuery UI droppable demo page by dragging an element to a target drop zone within an iframe

Starting URL: https://jqueryui.com/droppable/

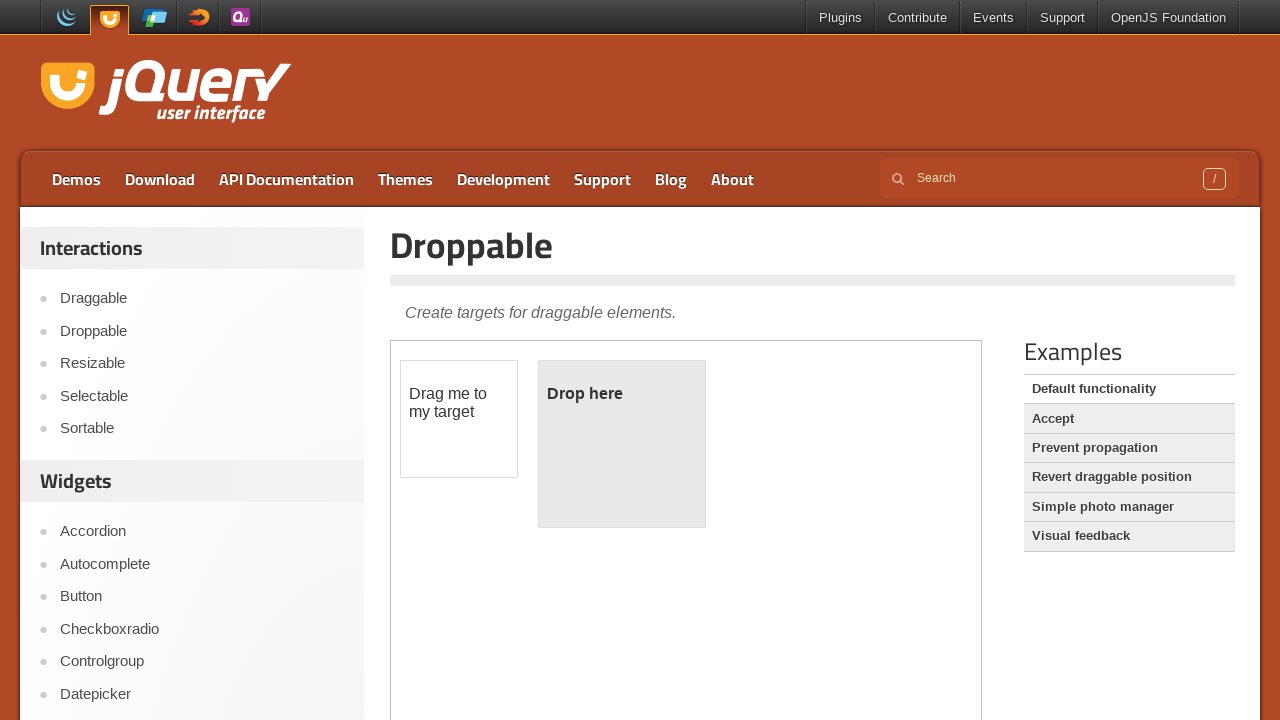

Navigated to jQuery UI droppable demo page
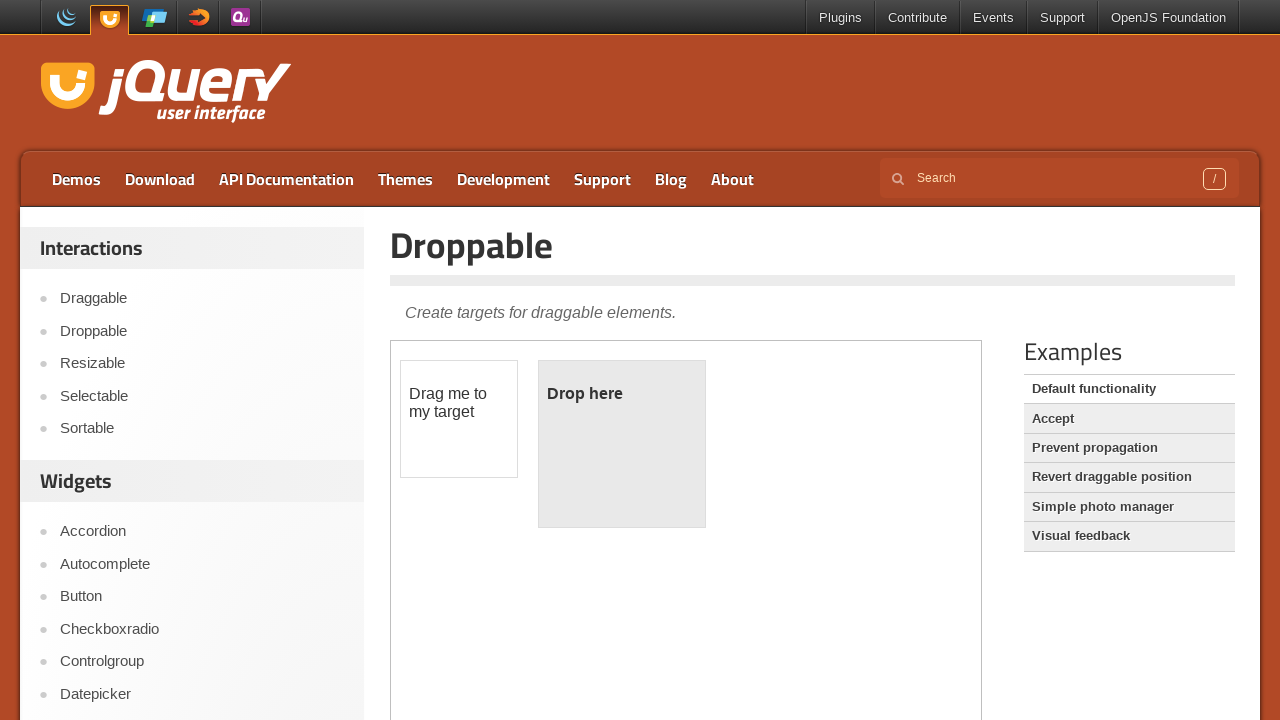

Selected the first iframe on the page
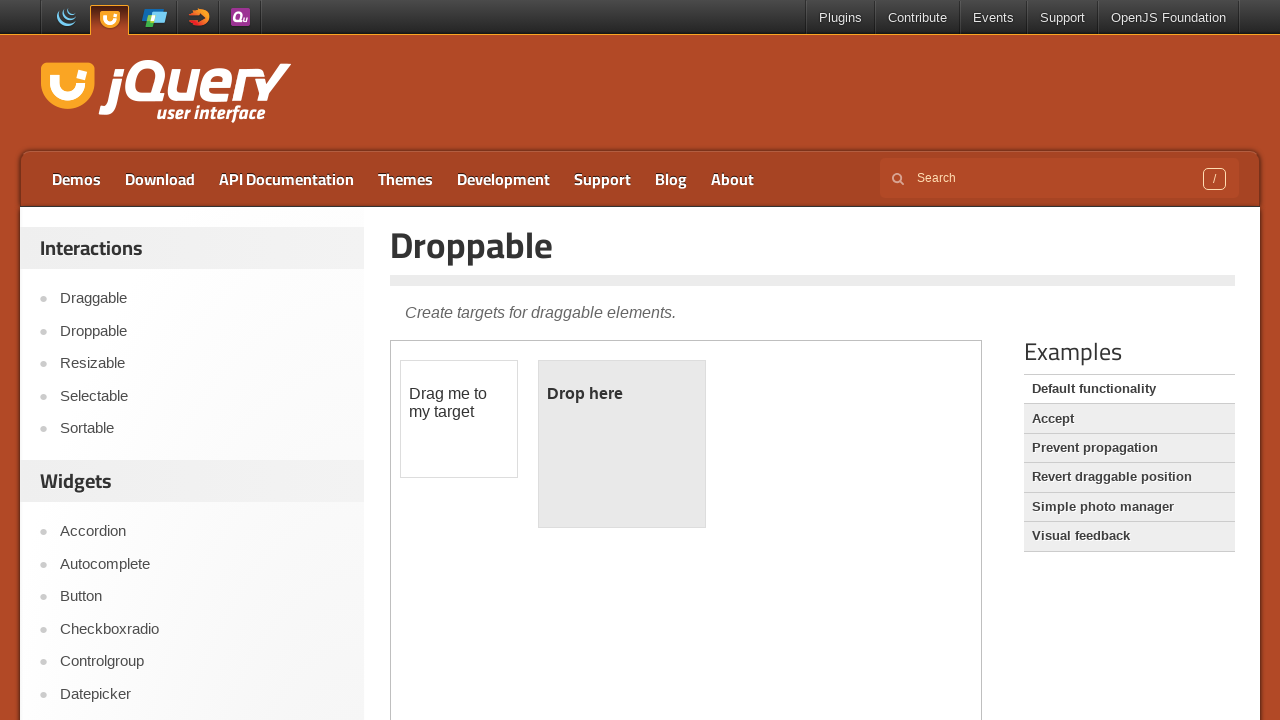

Located the draggable element 'Drag me to my target' within iframe
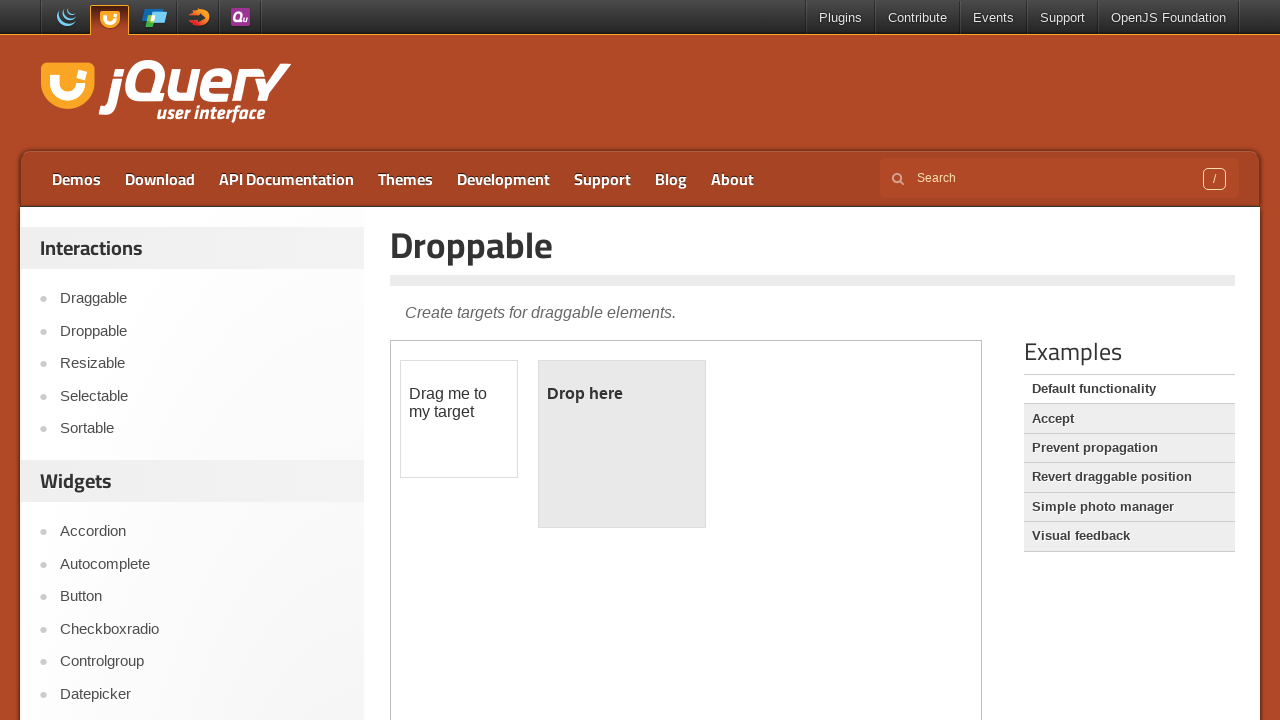

Located the drop target element 'Drop here' within iframe
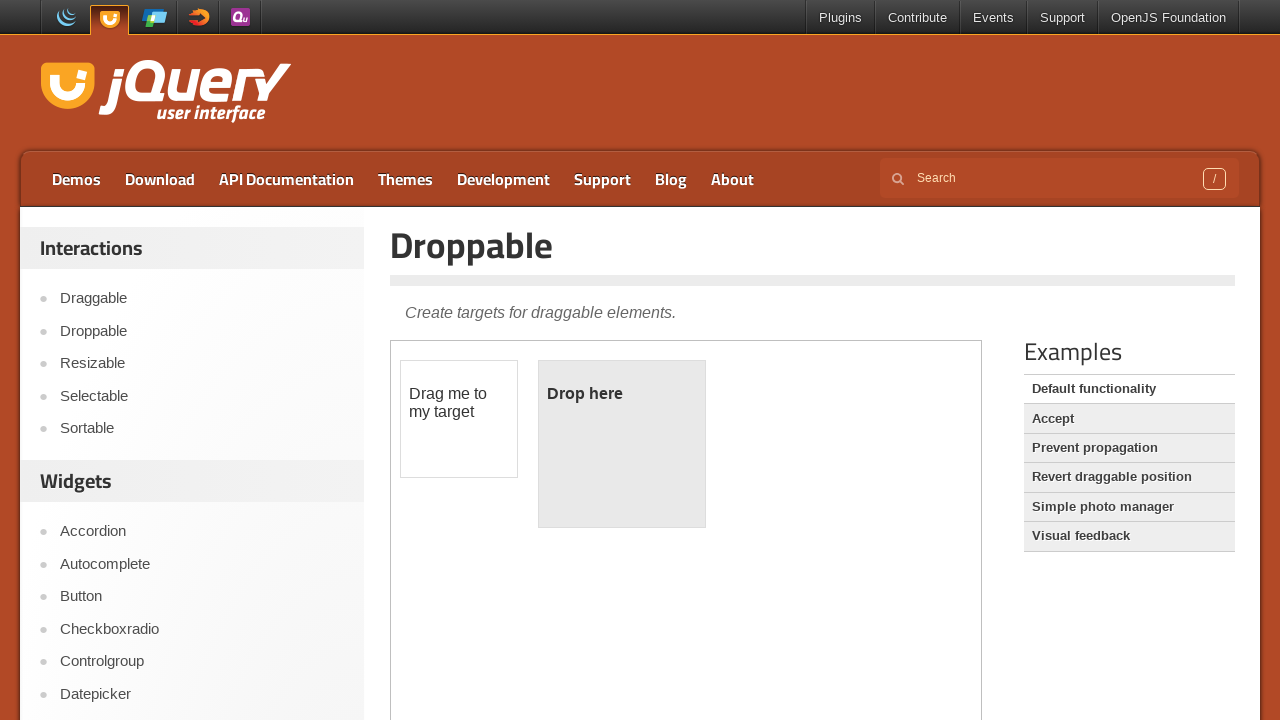

Dragged the element to the drop target zone at (622, 444)
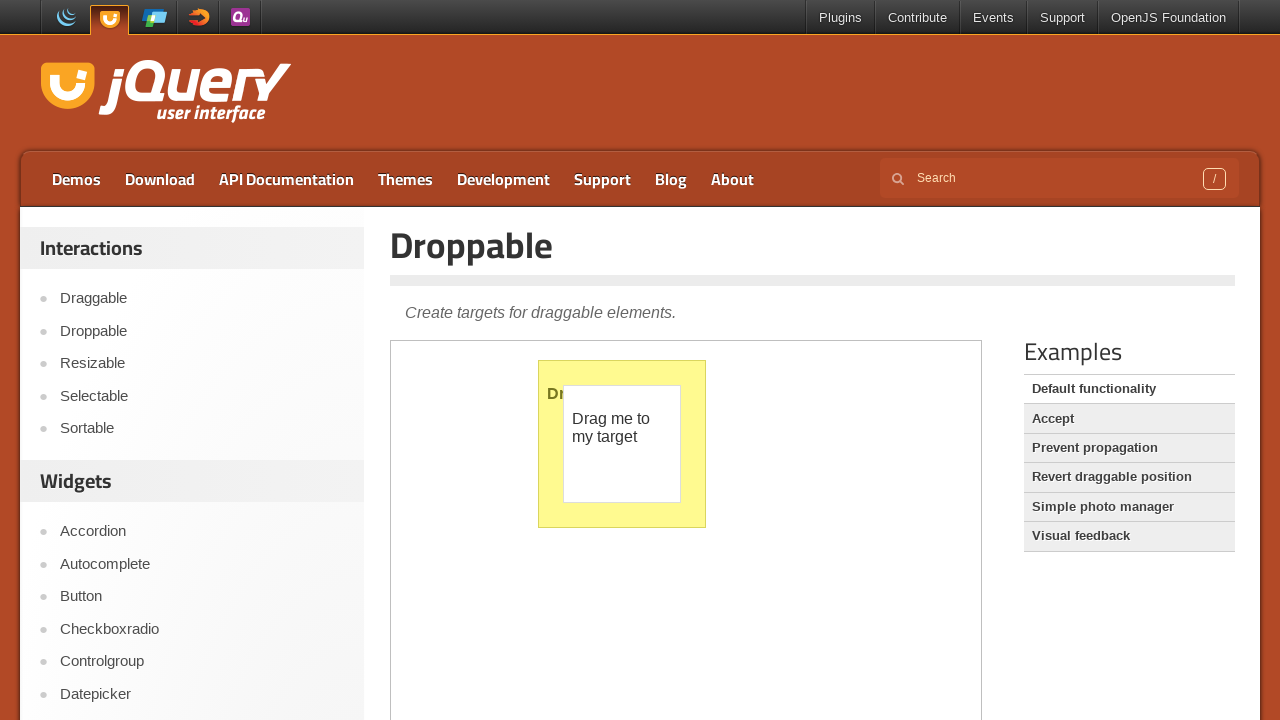

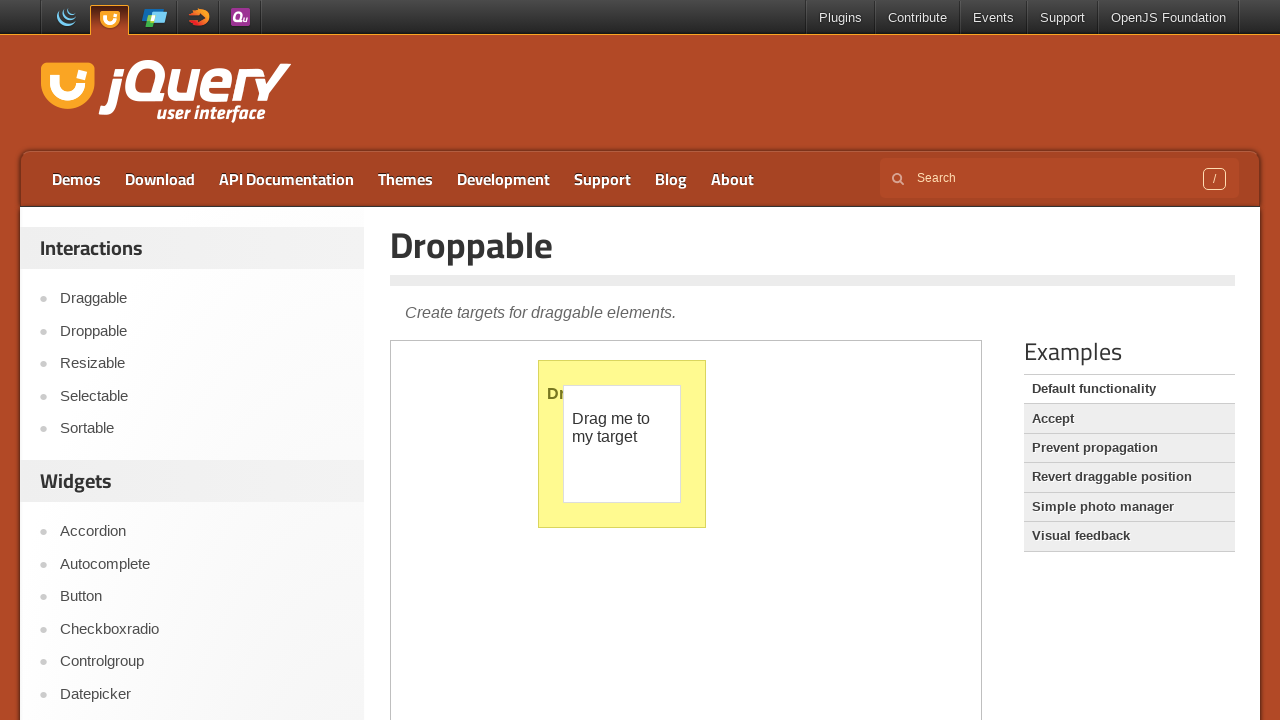